Tests the add/remove elements functionality by clicking the "Add Element" button 5 times and verifying that delete buttons are created for each added element.

Starting URL: https://the-internet.herokuapp.com/add_remove_elements/

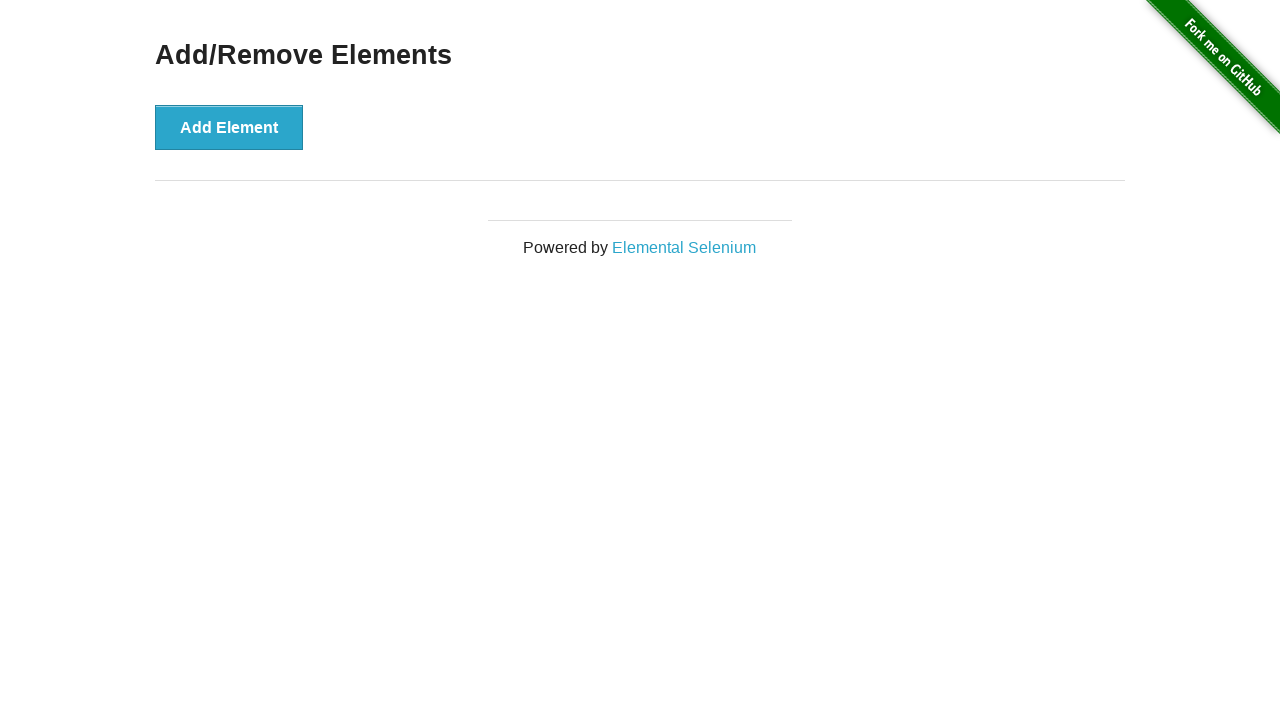

Navigated to add/remove elements page
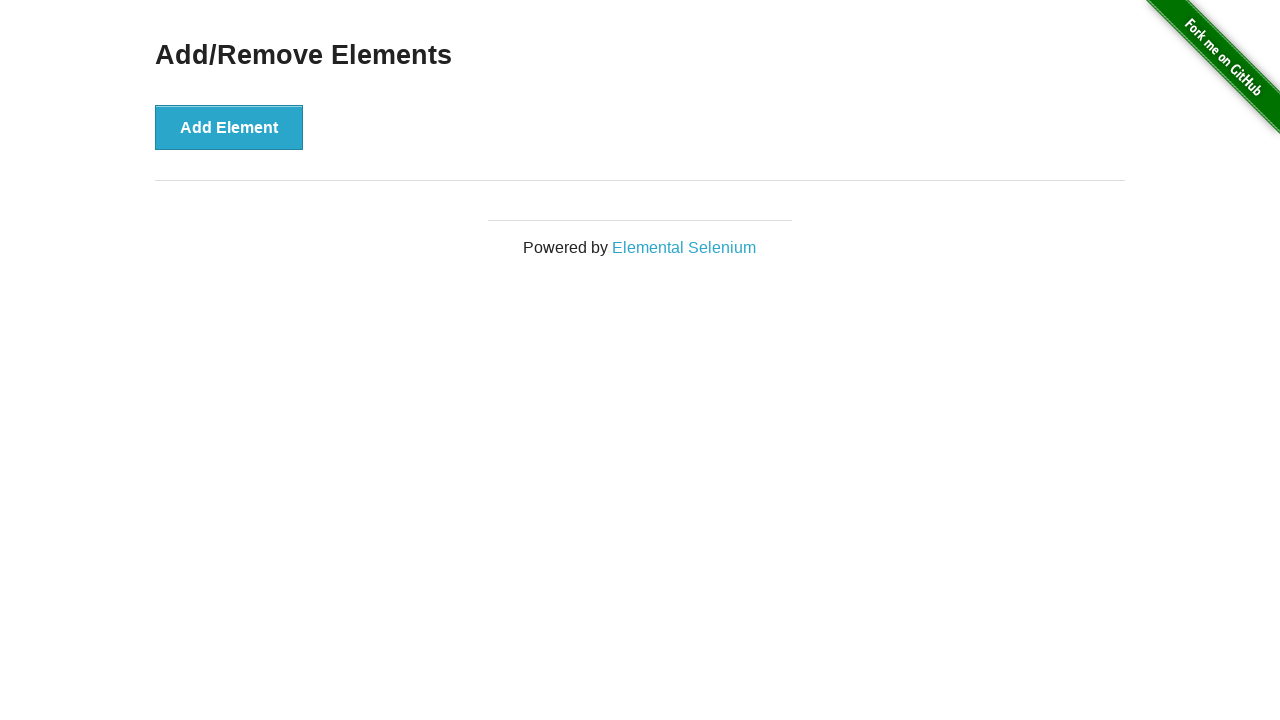

Clicked 'Add Element' button (iteration 1/5) at (229, 127) on xpath=//button[text()="Add Element"]
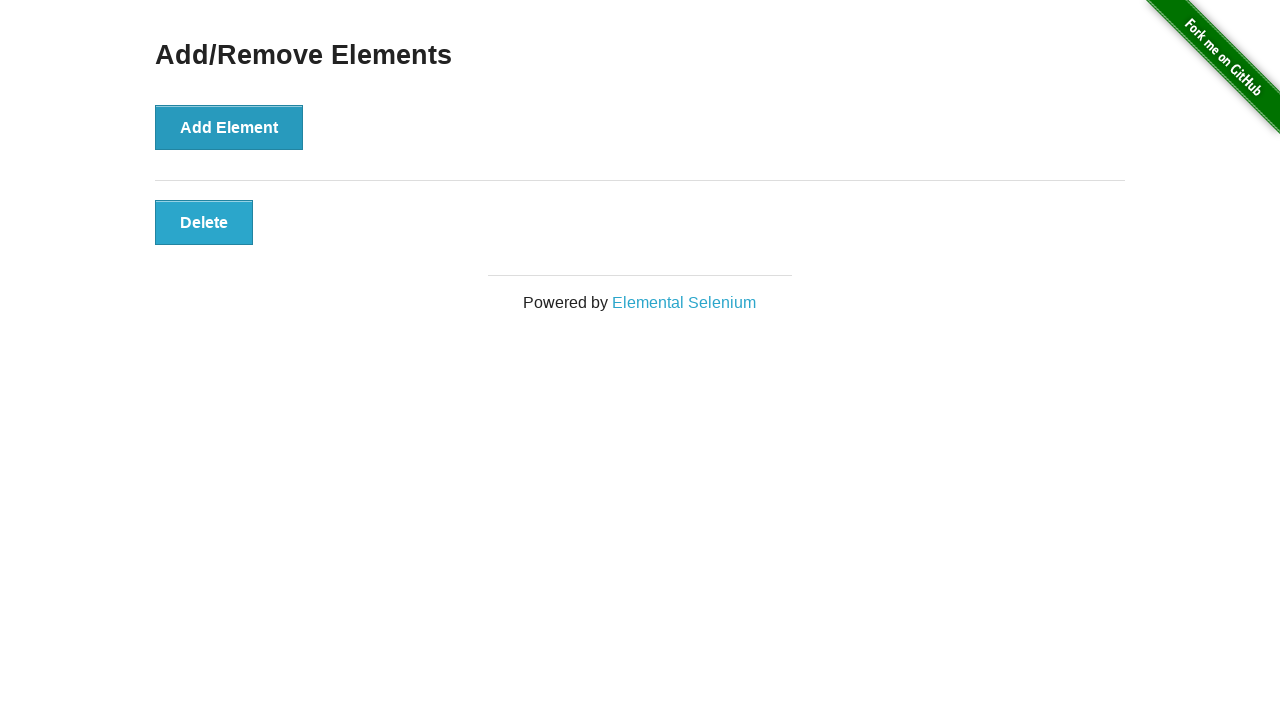

Waited 500ms for element to be added to DOM
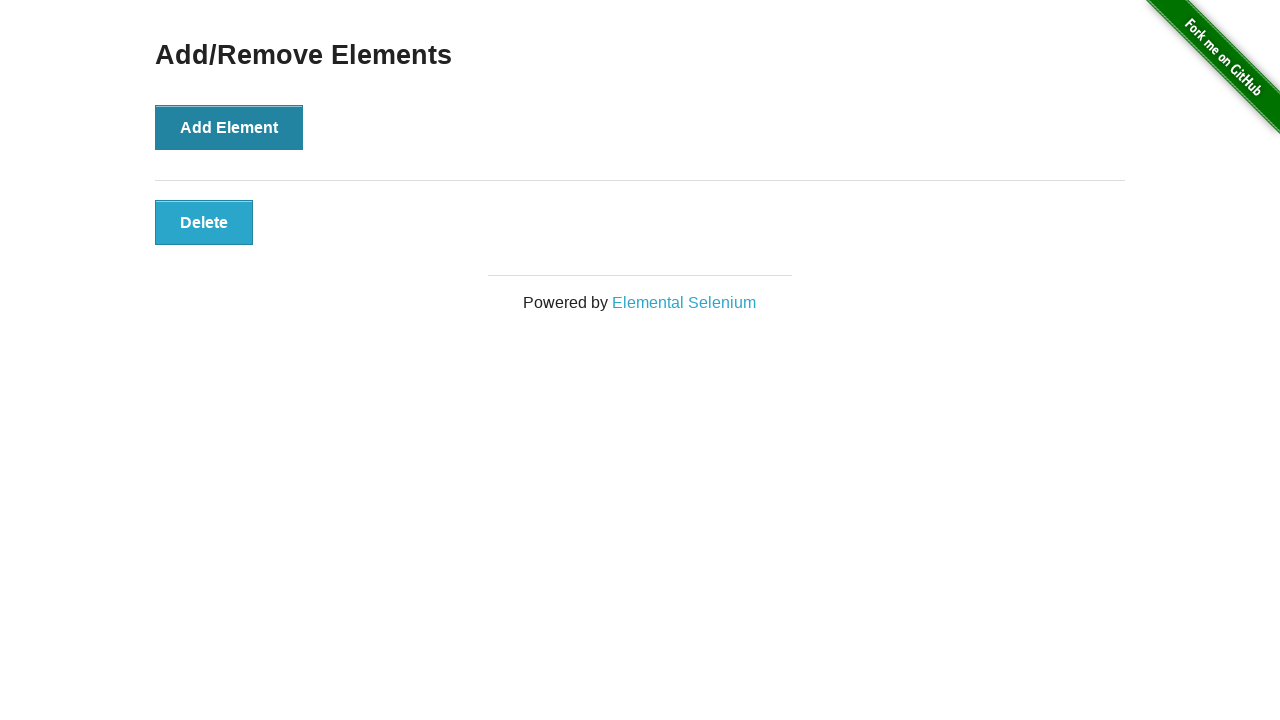

Verified 1 delete button(s) are present
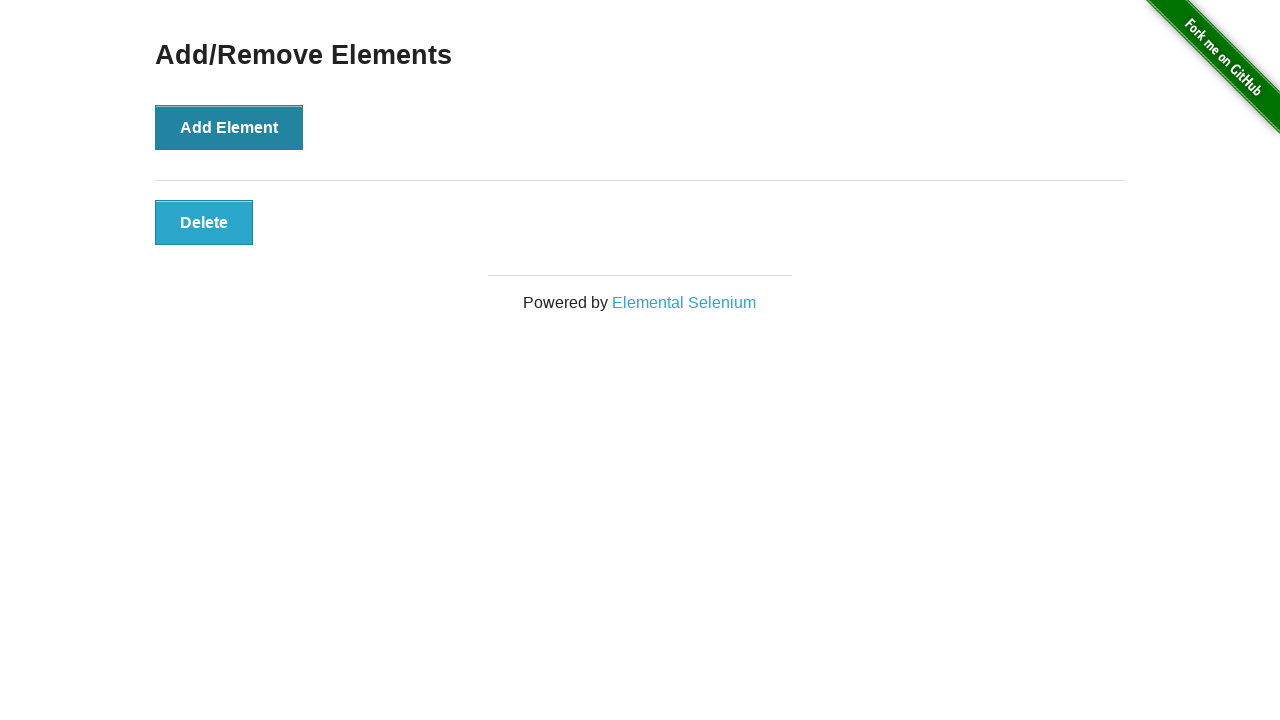

Clicked 'Add Element' button (iteration 2/5) at (229, 127) on xpath=//button[text()="Add Element"]
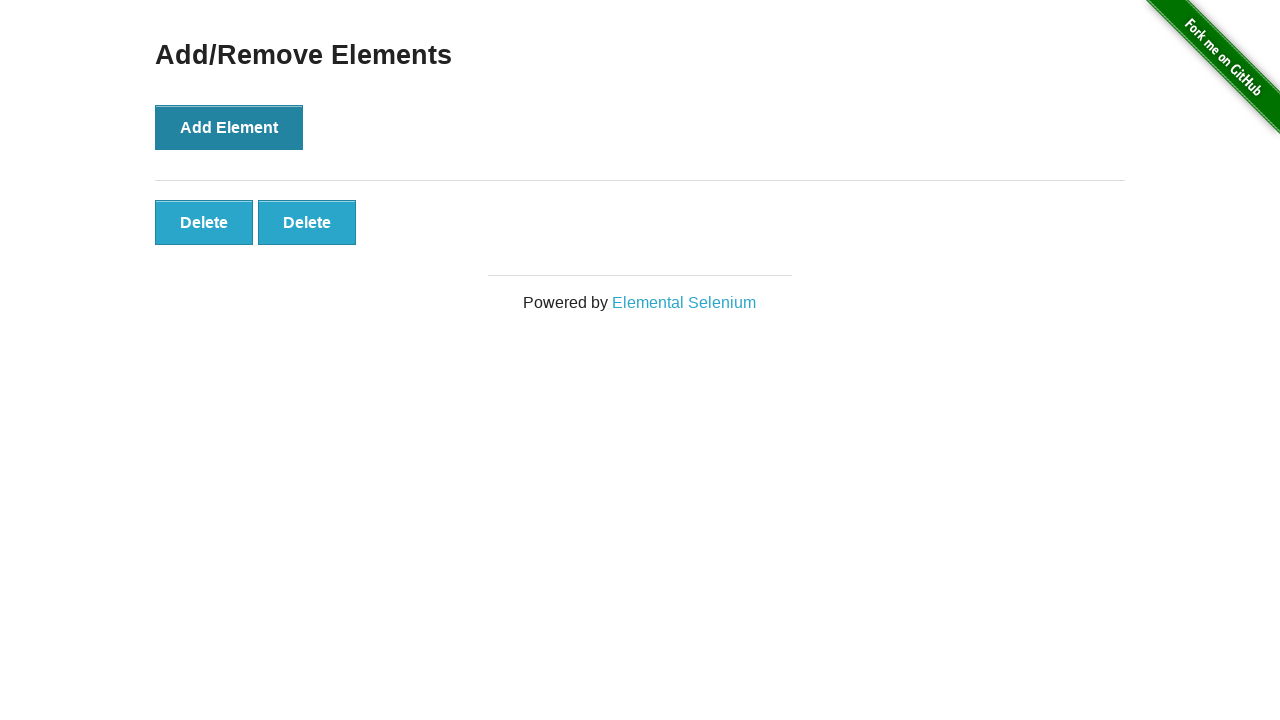

Waited 500ms for element to be added to DOM
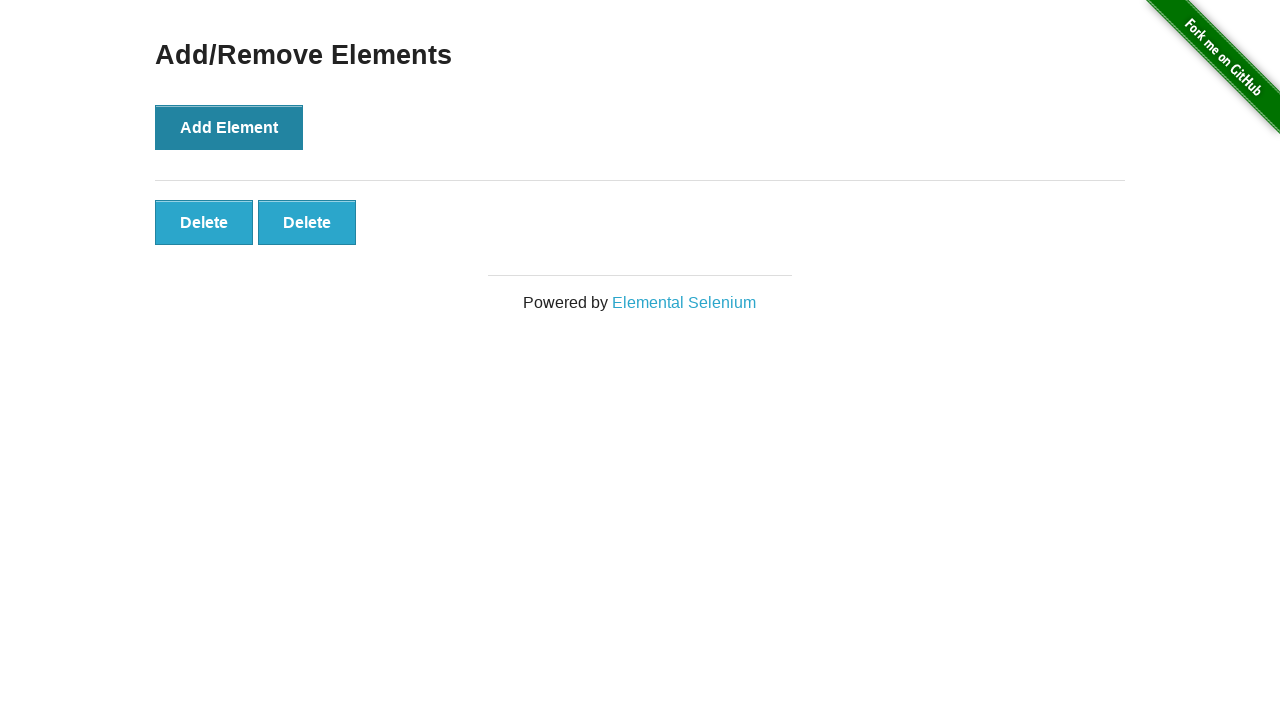

Verified 2 delete button(s) are present
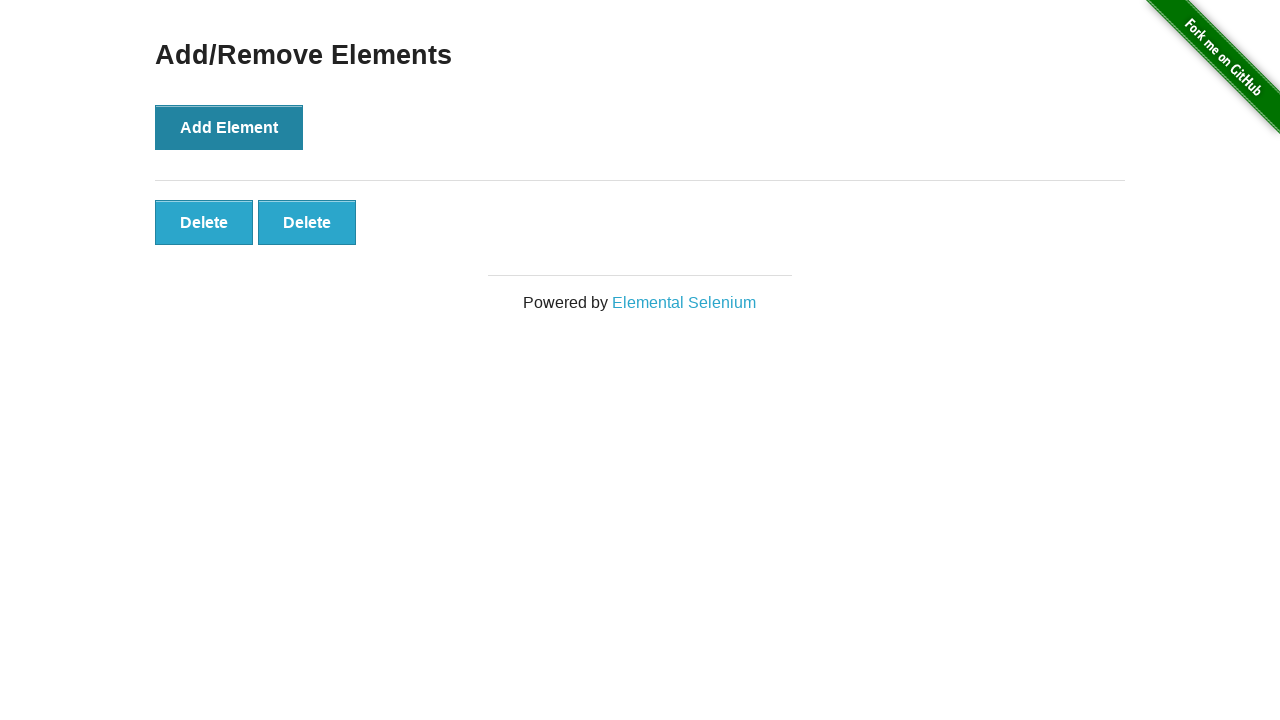

Clicked 'Add Element' button (iteration 3/5) at (229, 127) on xpath=//button[text()="Add Element"]
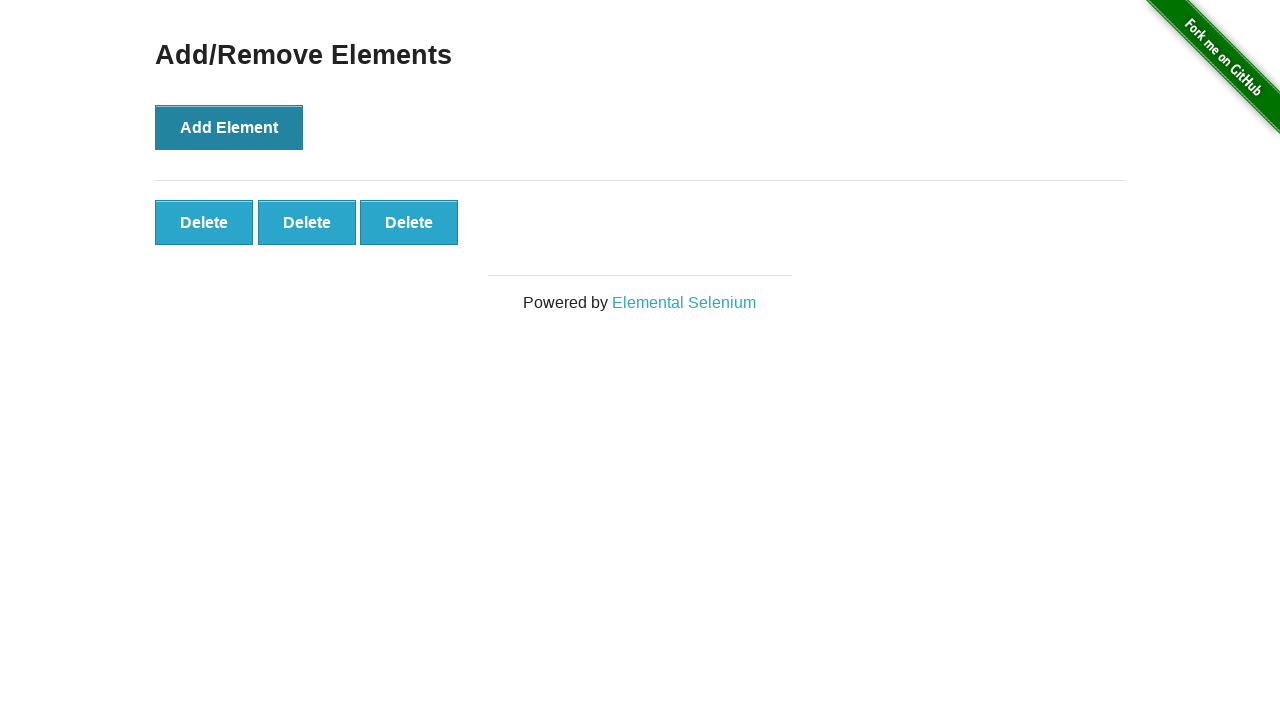

Waited 500ms for element to be added to DOM
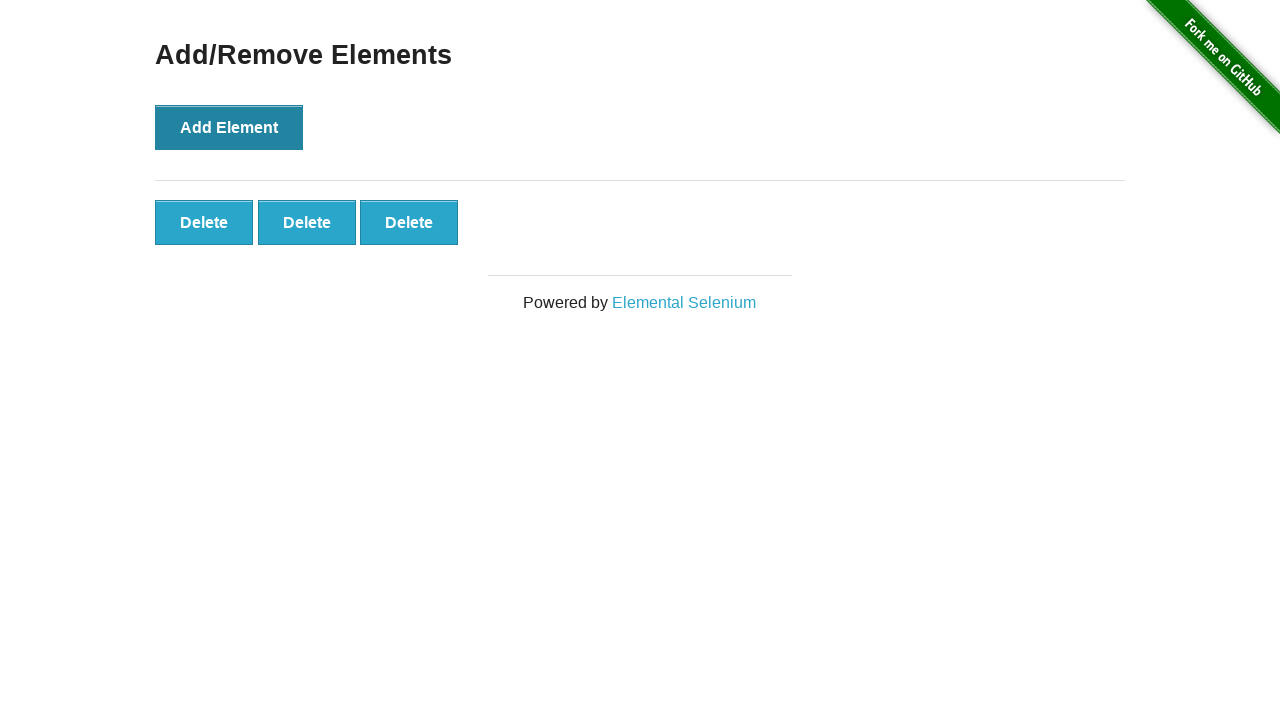

Verified 3 delete button(s) are present
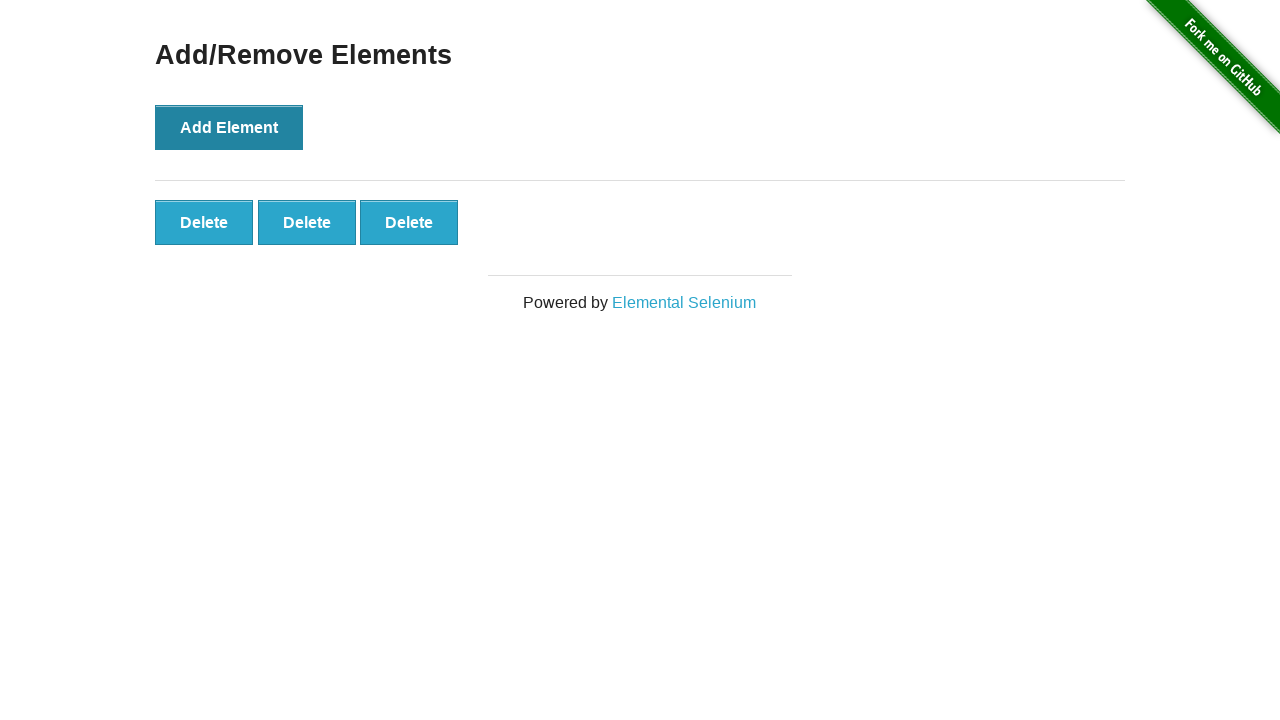

Clicked 'Add Element' button (iteration 4/5) at (229, 127) on xpath=//button[text()="Add Element"]
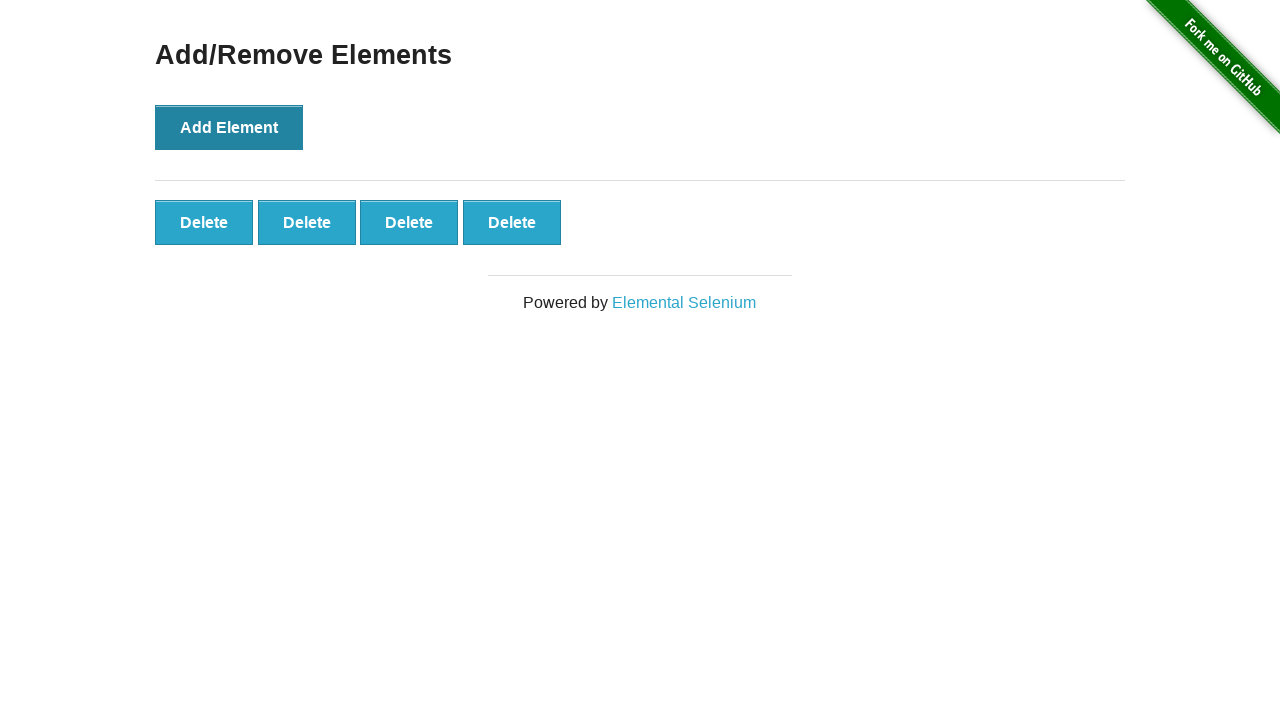

Waited 500ms for element to be added to DOM
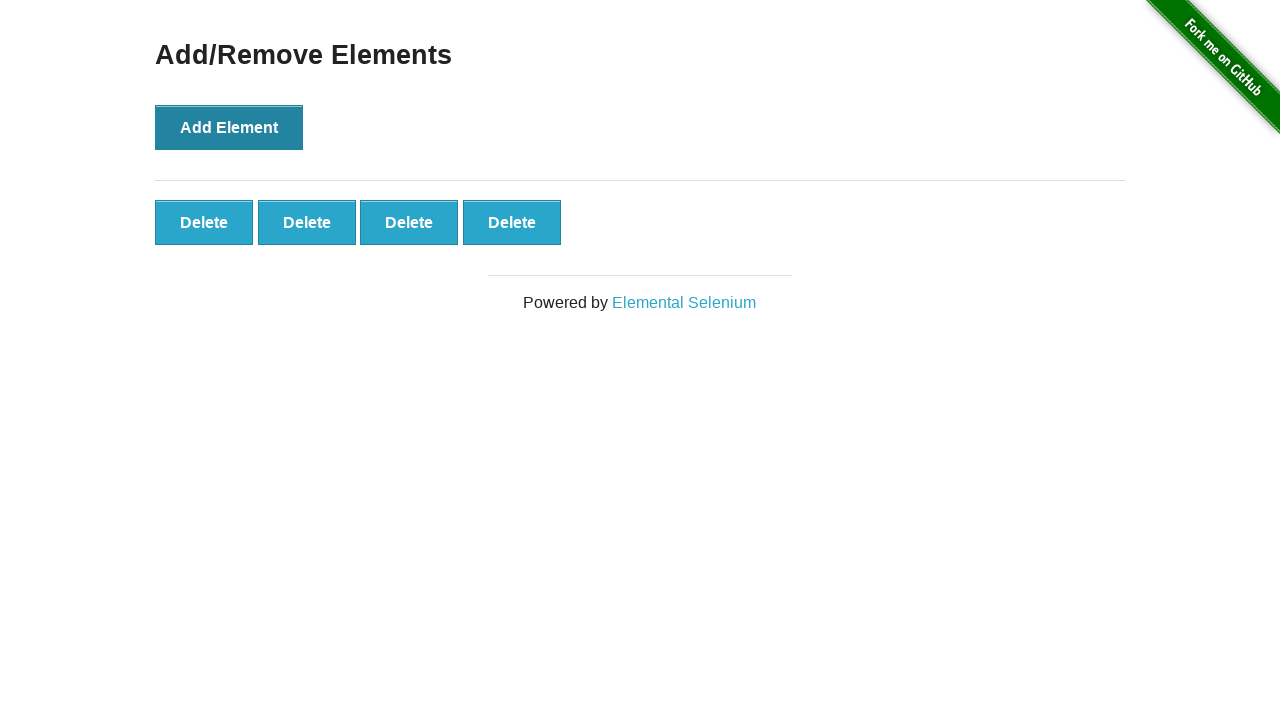

Verified 4 delete button(s) are present
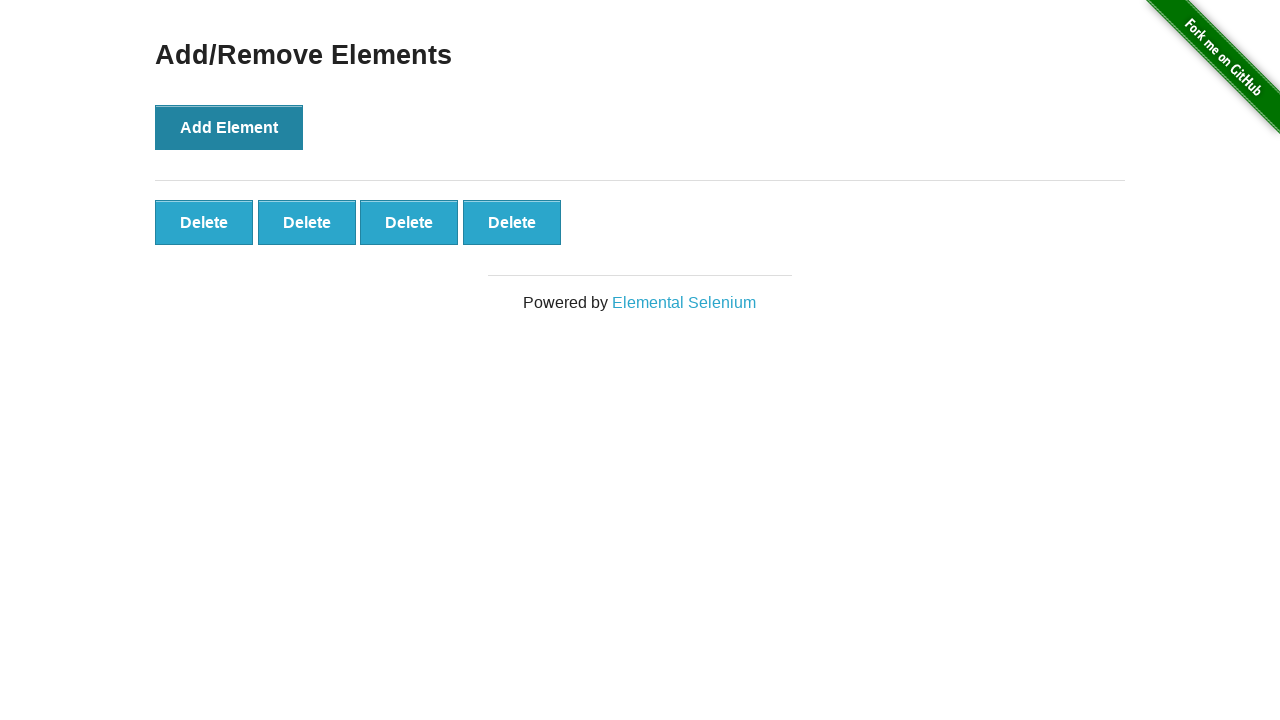

Clicked 'Add Element' button (iteration 5/5) at (229, 127) on xpath=//button[text()="Add Element"]
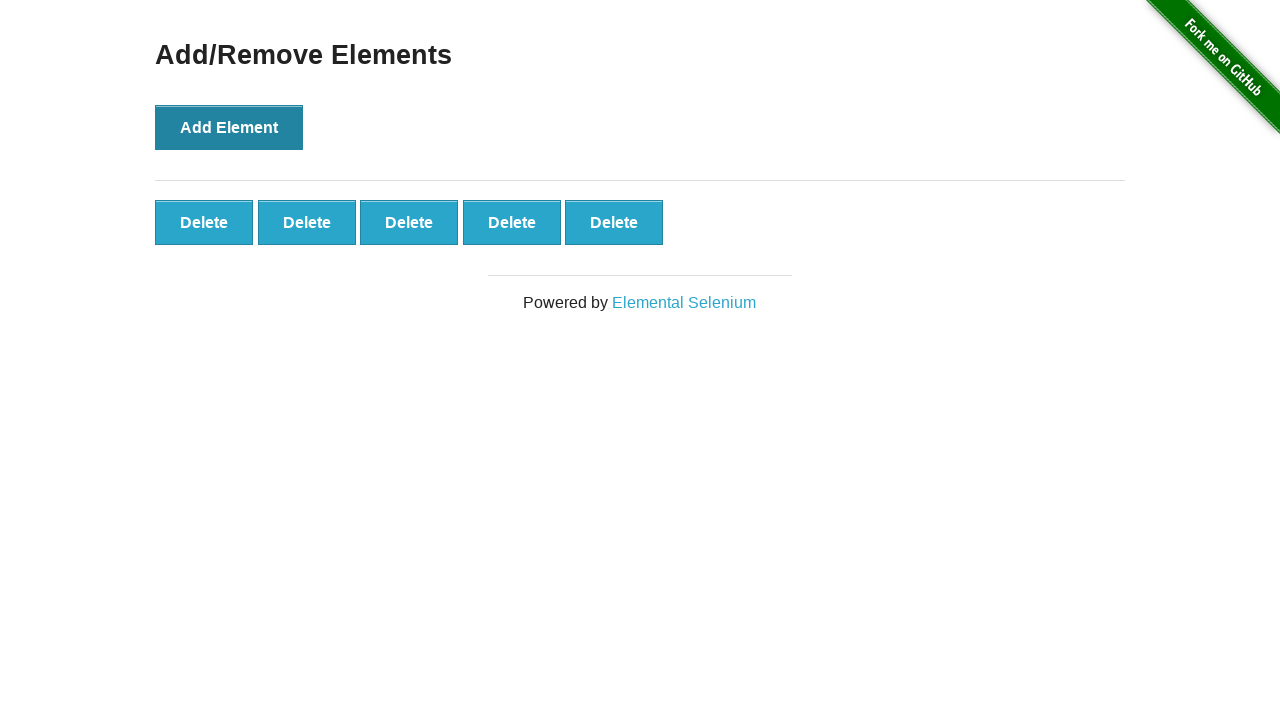

Waited 500ms for element to be added to DOM
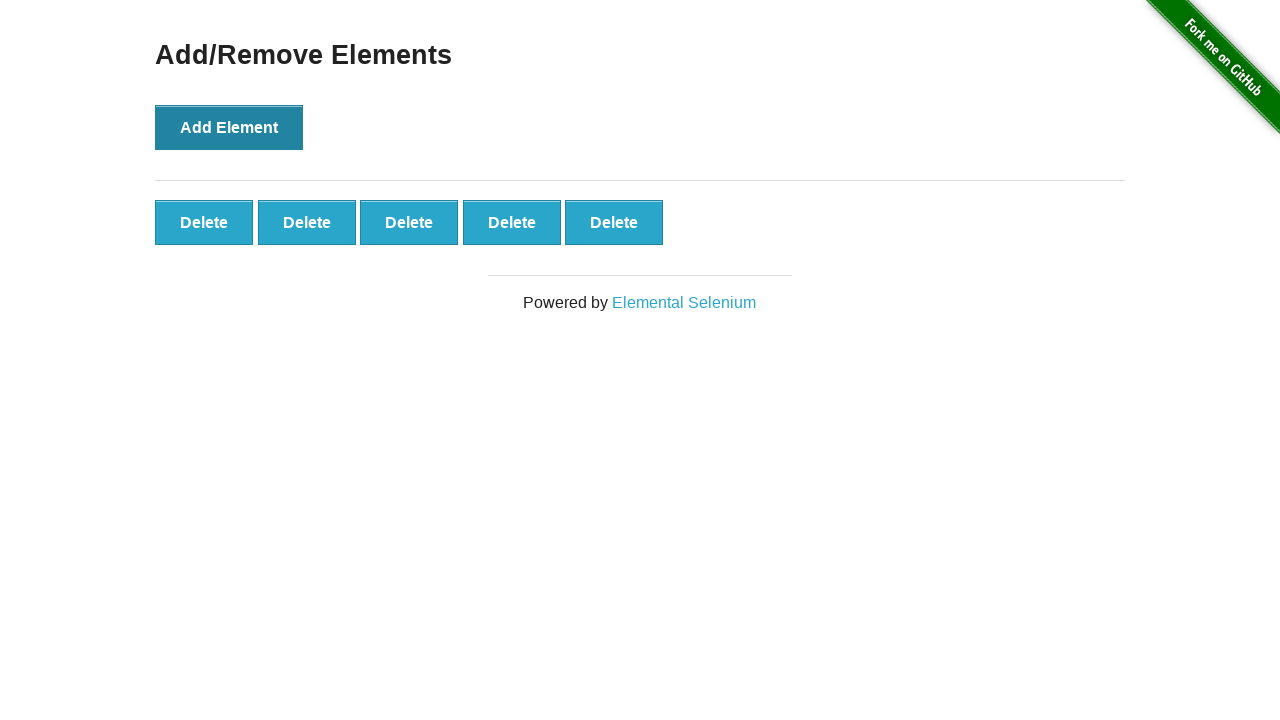

Verified 5 delete button(s) are present
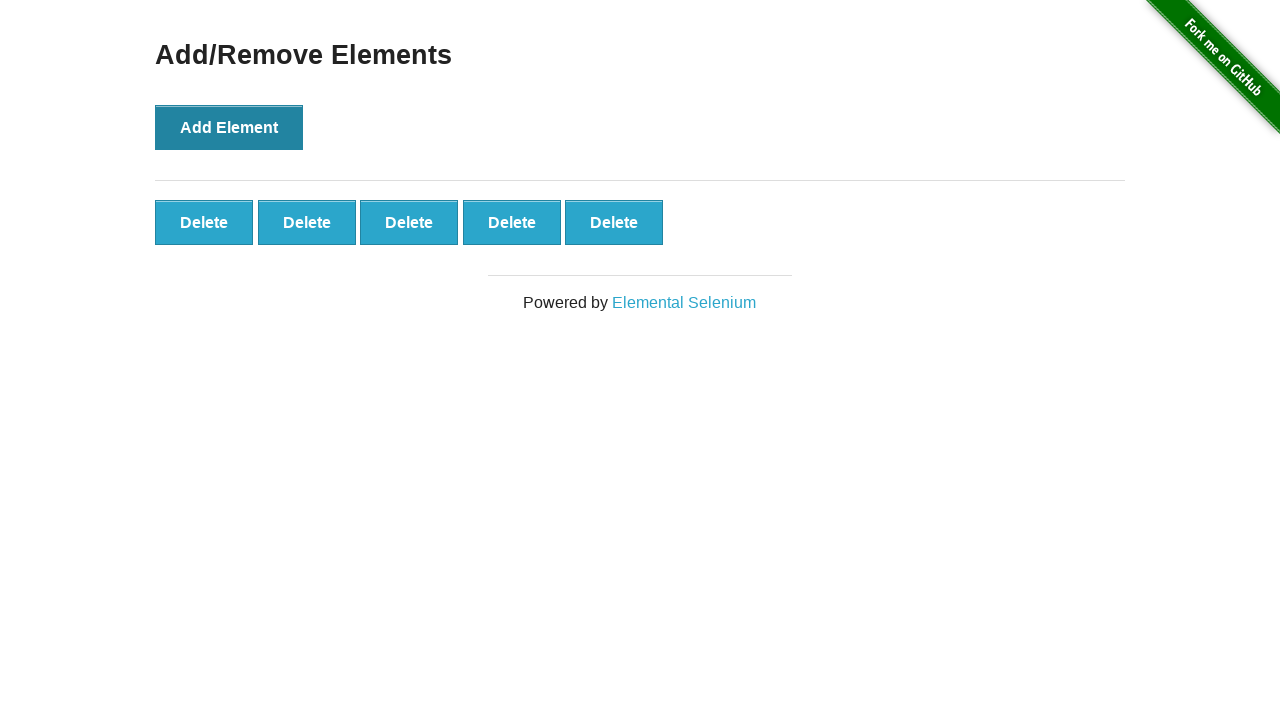

Final verification: confirmed all 5 delete buttons are present
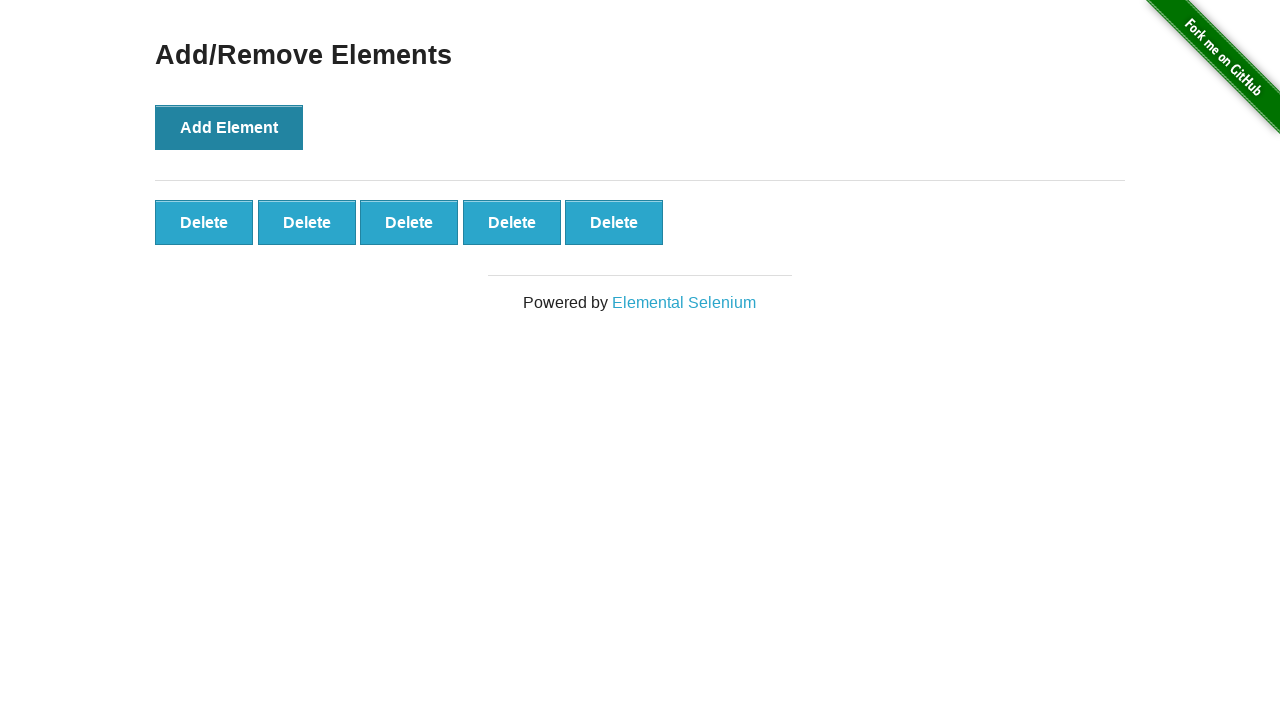

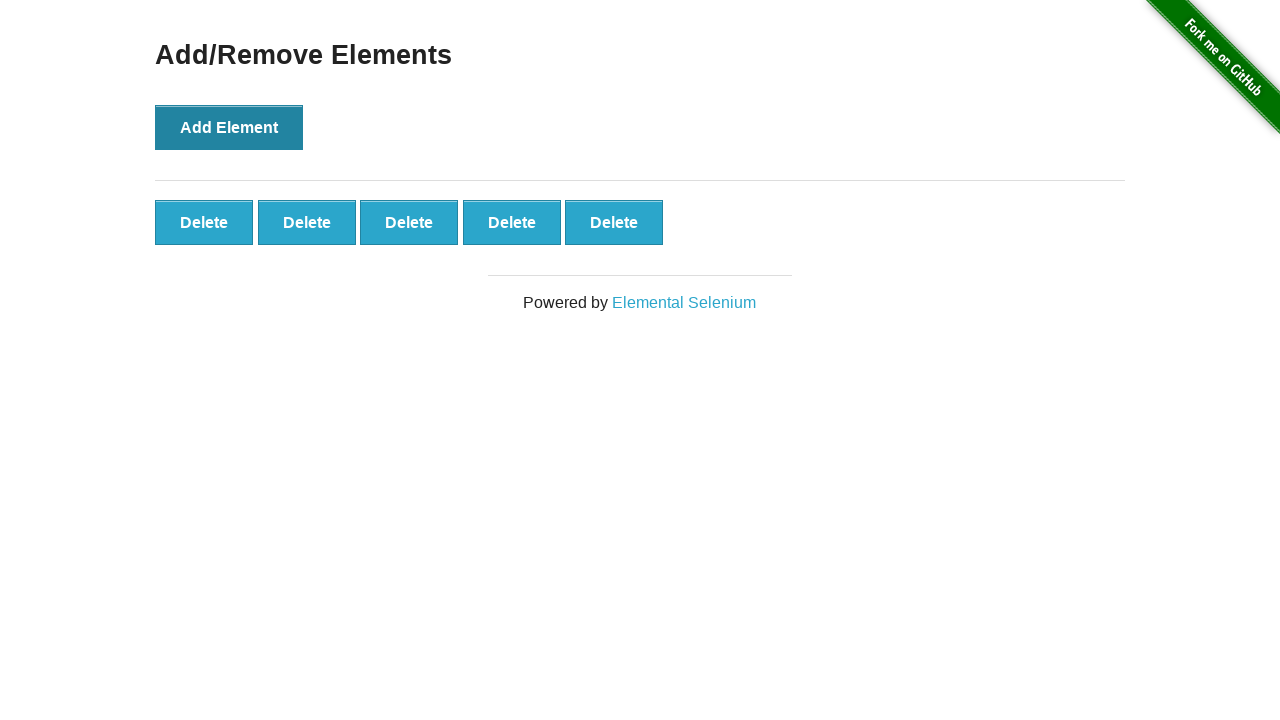